Tests QR code generation functionality by entering a URL into the input field, clicking the generate button, and verifying the QR code image is displayed.

Starting URL: https://qaplayground.dev/apps/qr-code-generator/

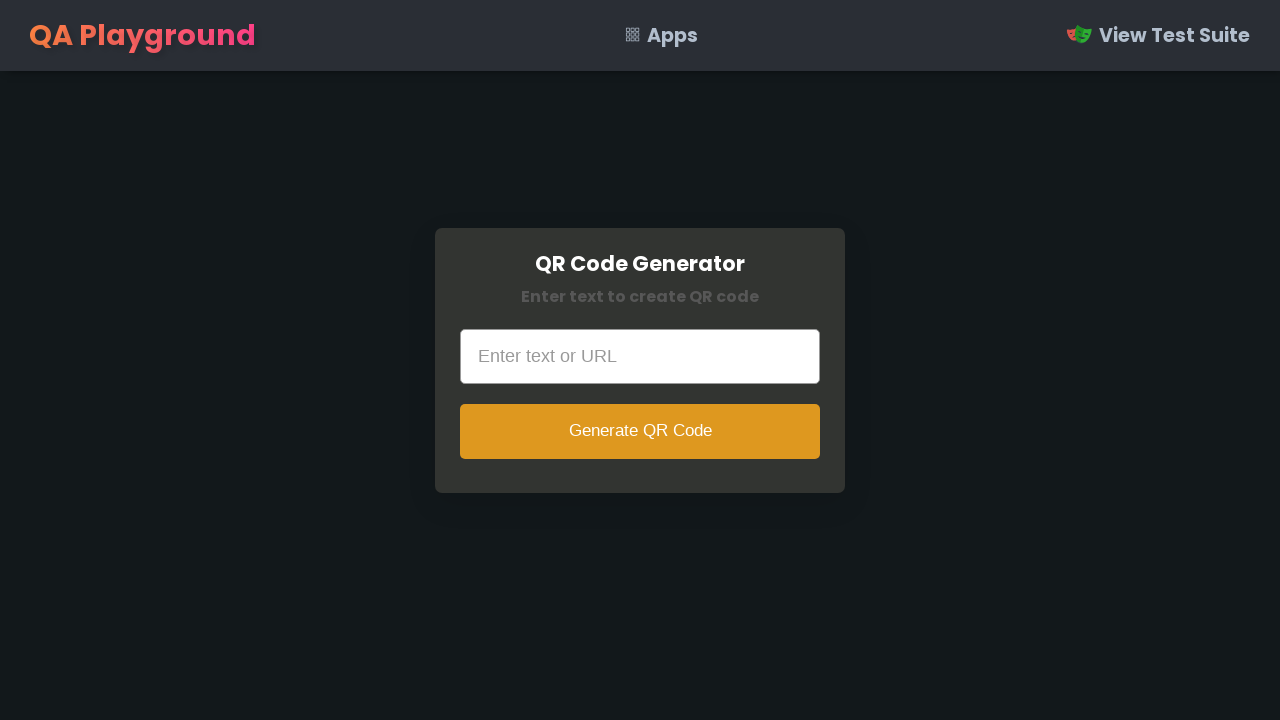

Filled QR code input field with URL 'https://qaplayground.dev/' on input[type='text']
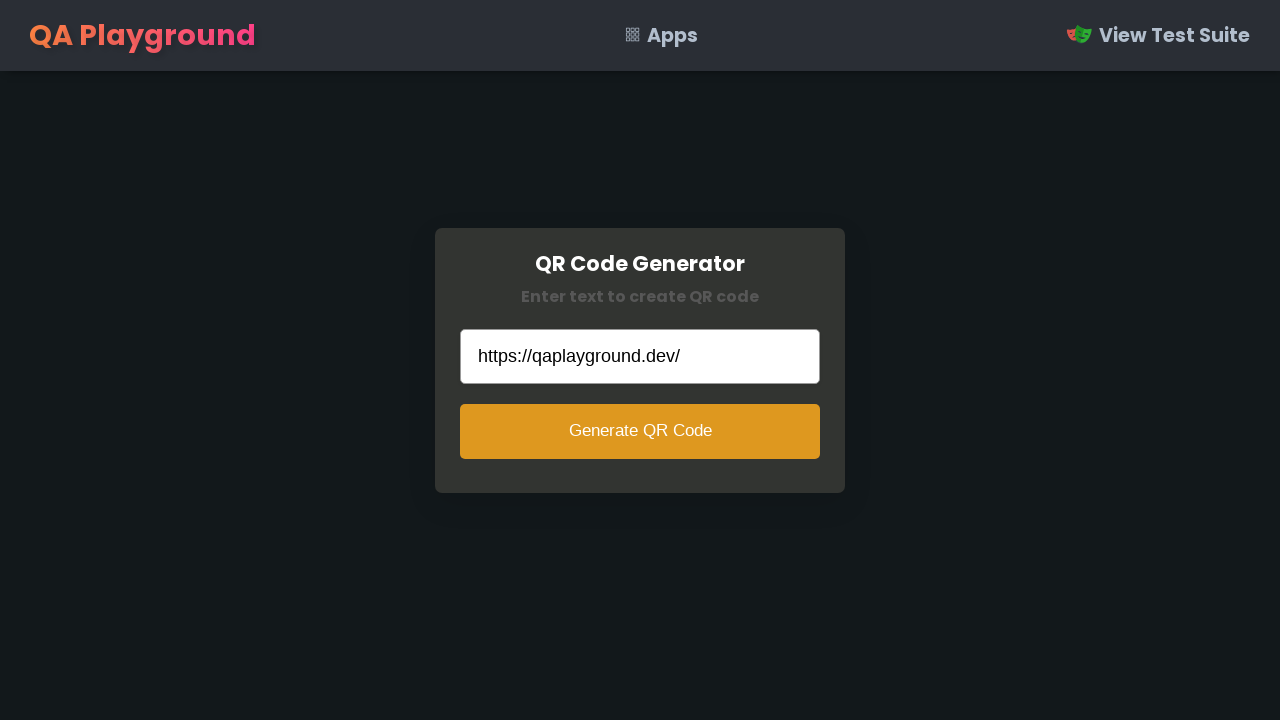

Clicked generate button to create QR code at (640, 431) on button
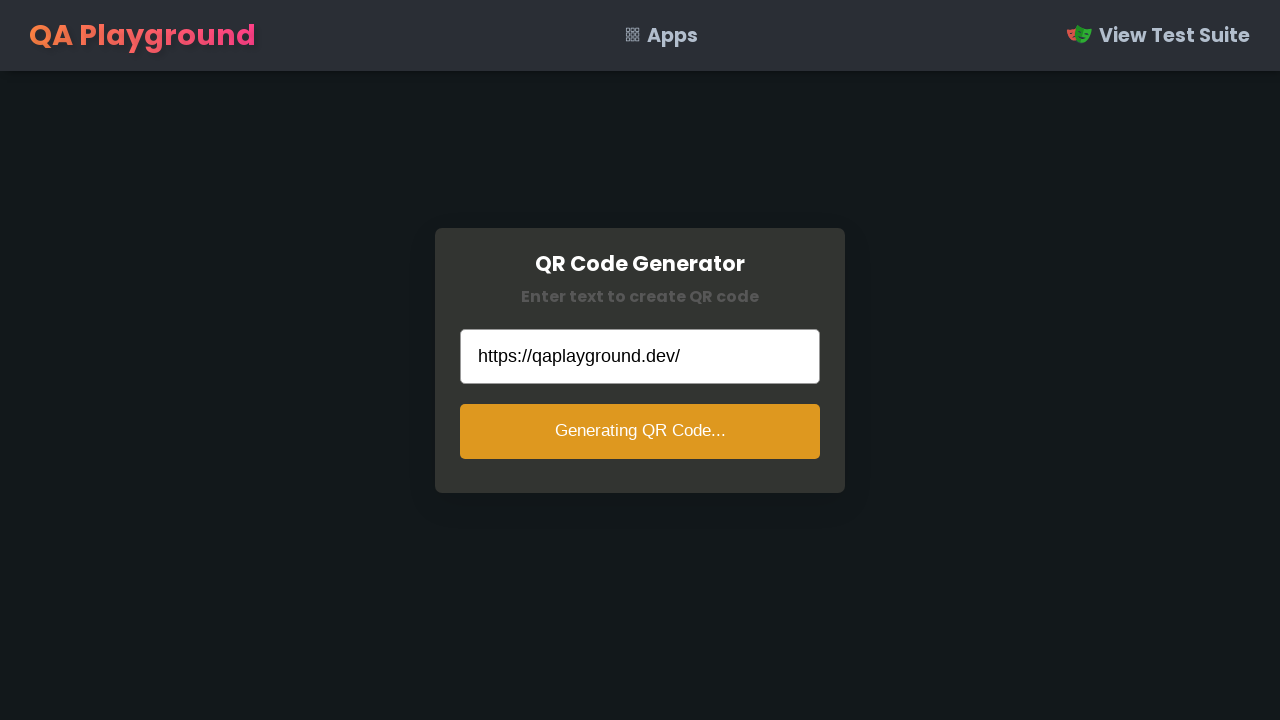

QR code image element loaded and displayed
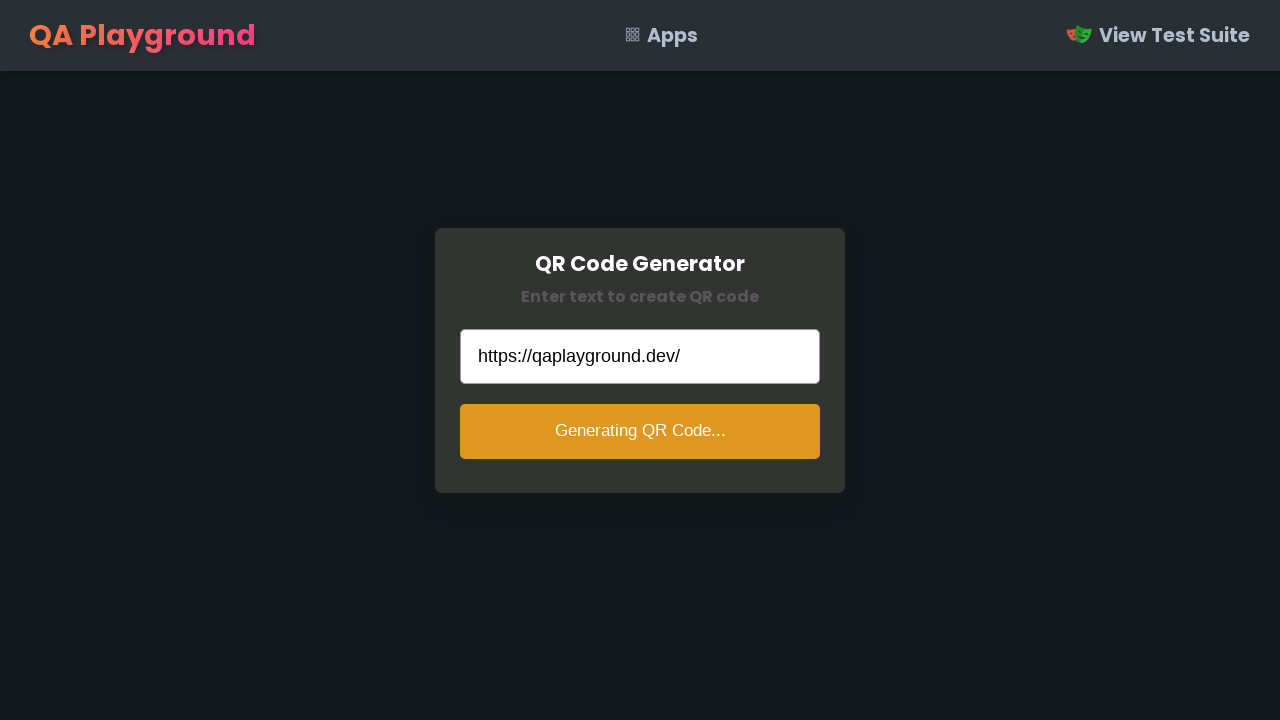

Retrieved src attribute from QR code image
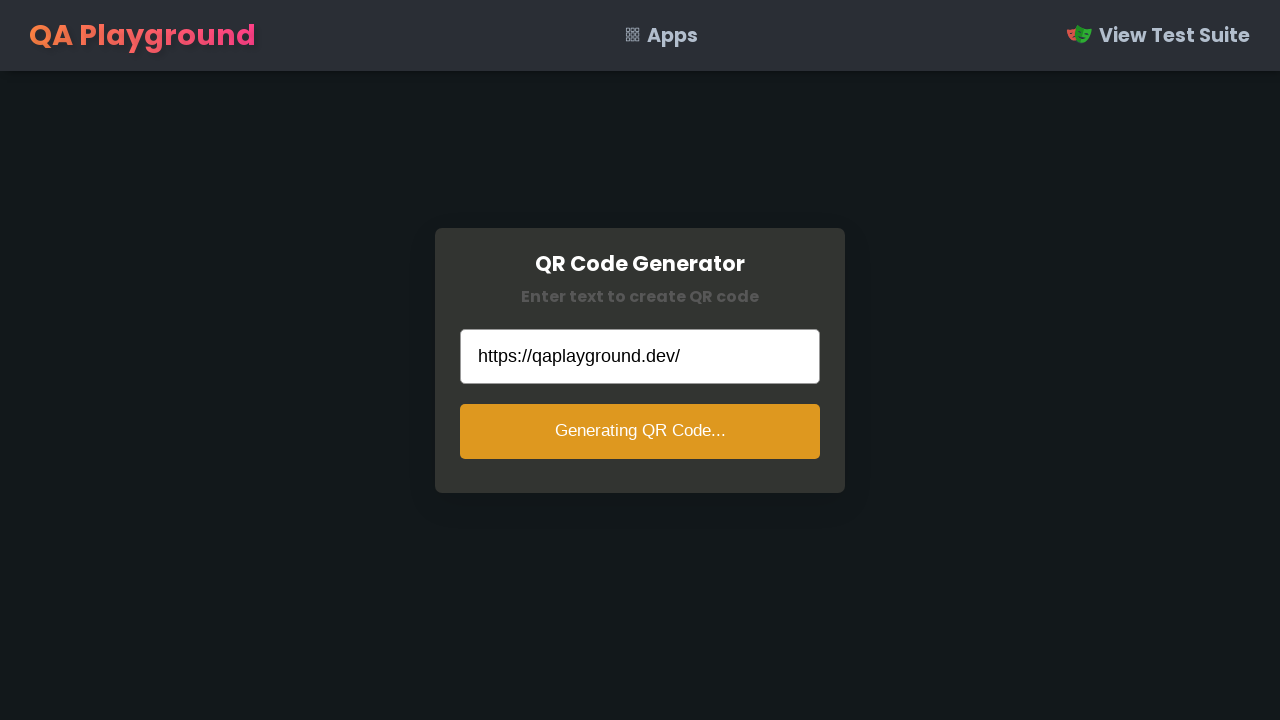

Verified QR code image src attribute is valid and non-empty
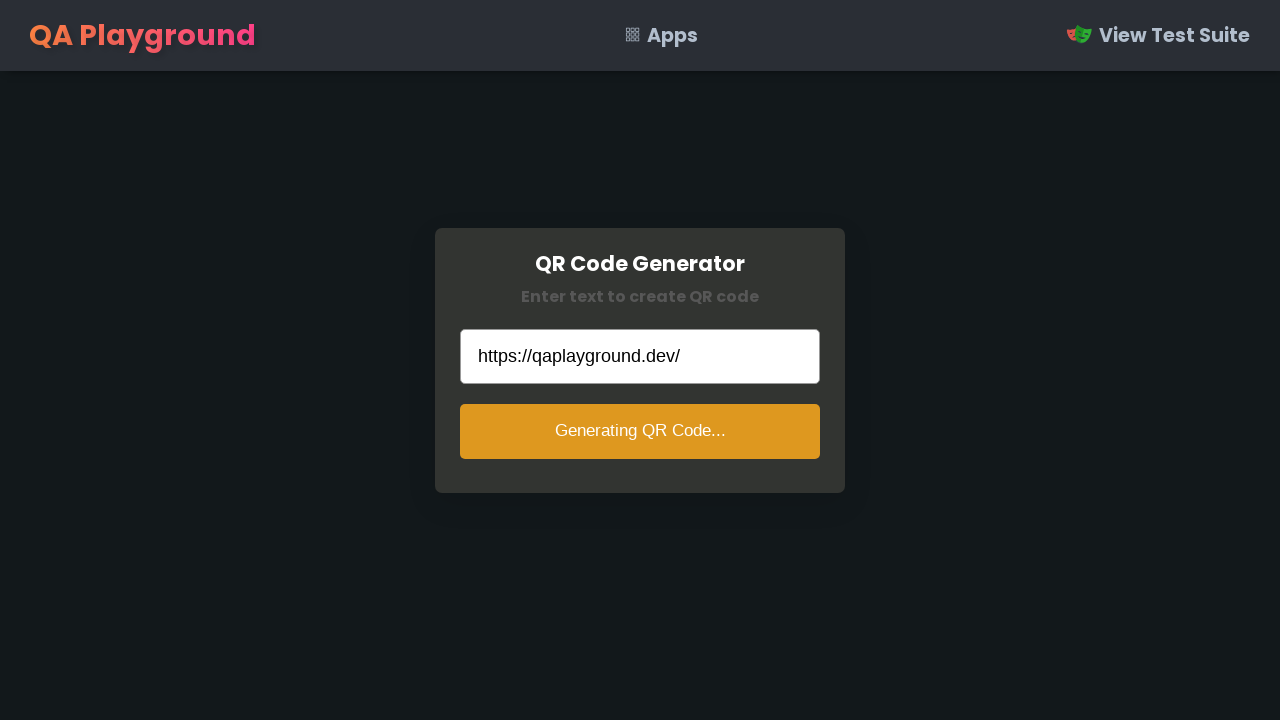

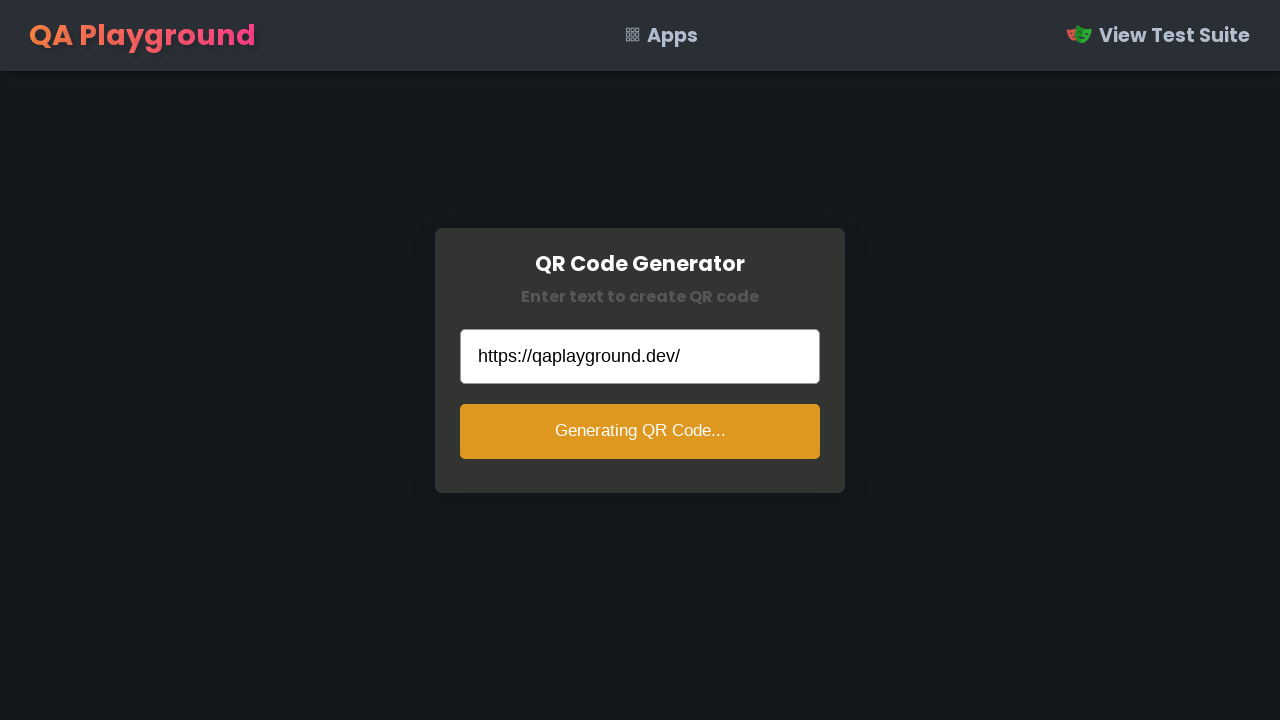